Tests explicit wait functionality by waiting for a button to become clickable, clicking it, and verifying a success message appears

Starting URL: http://suninjuly.github.io/wait2.html

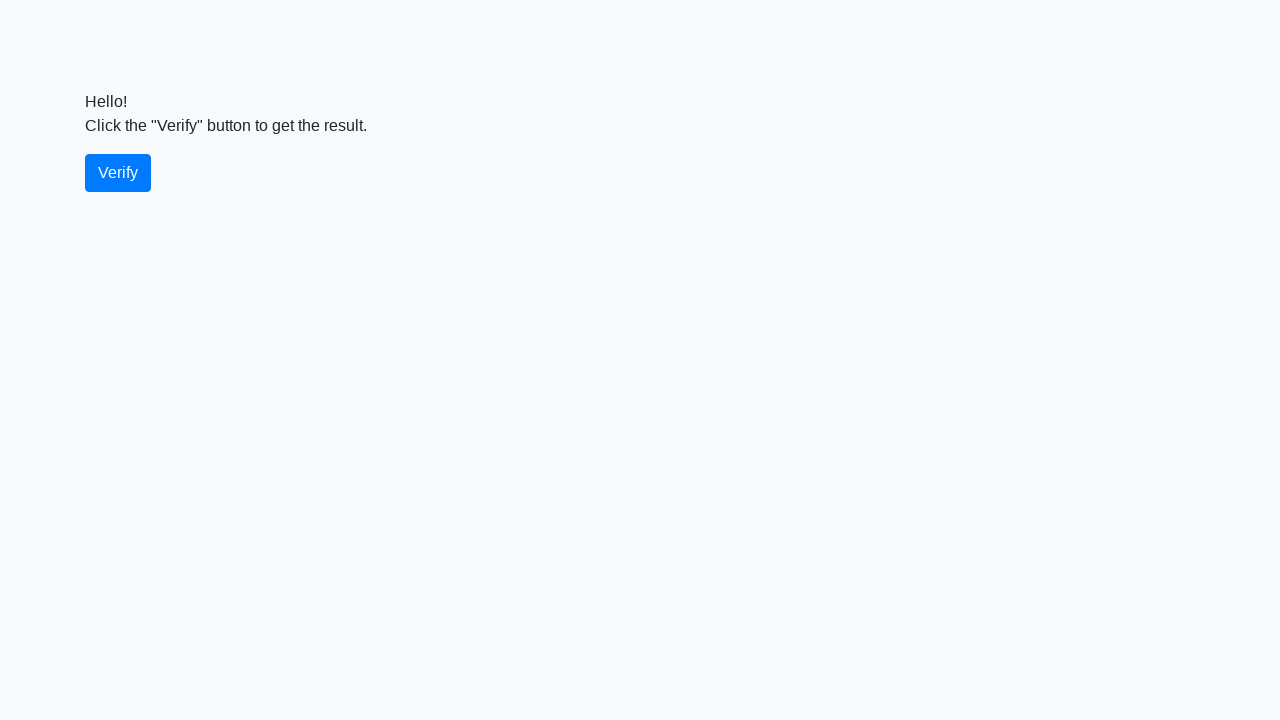

Navigated to explicit waits test page
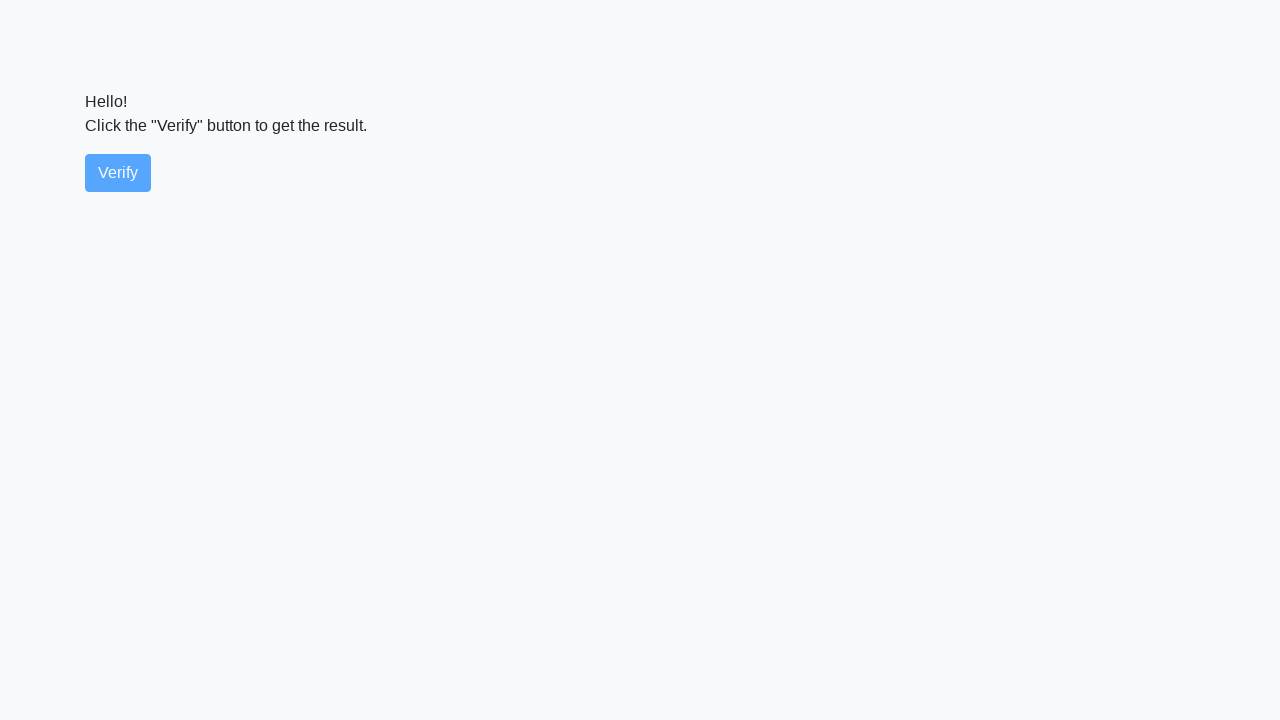

Waited for verify button to become visible
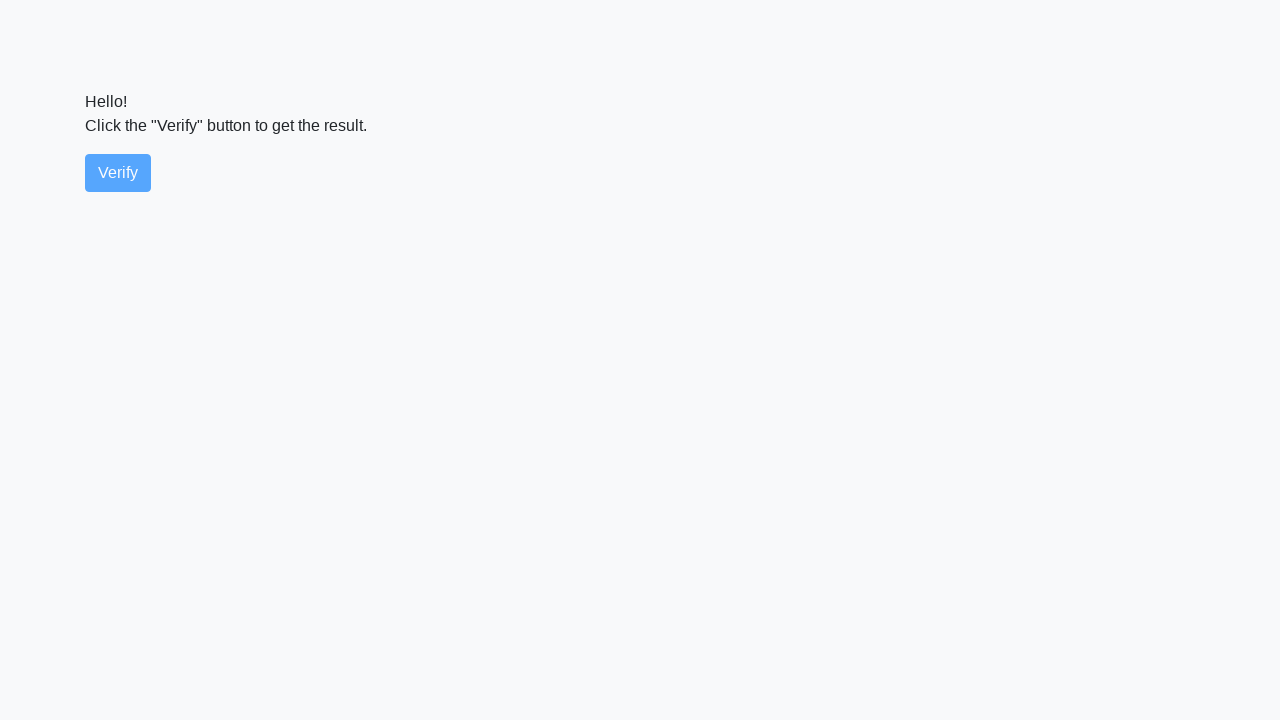

Clicked the verify button at (118, 173) on #verify
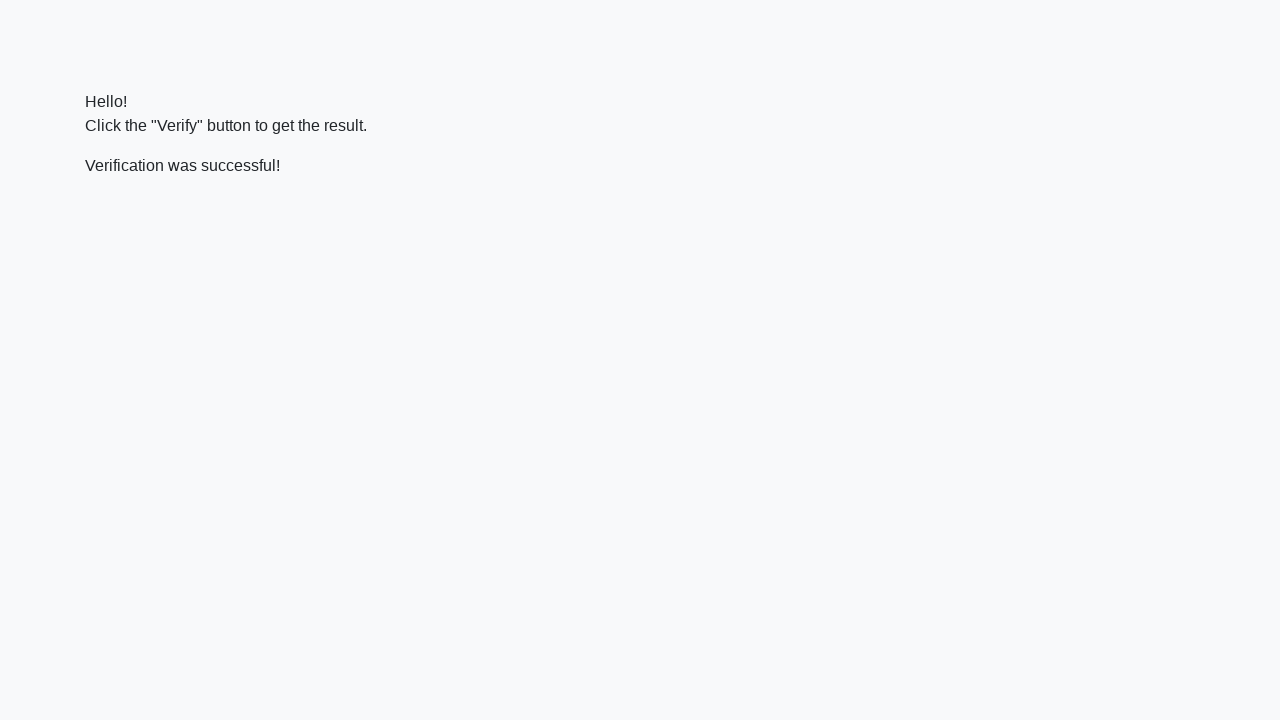

Waited for success message to appear
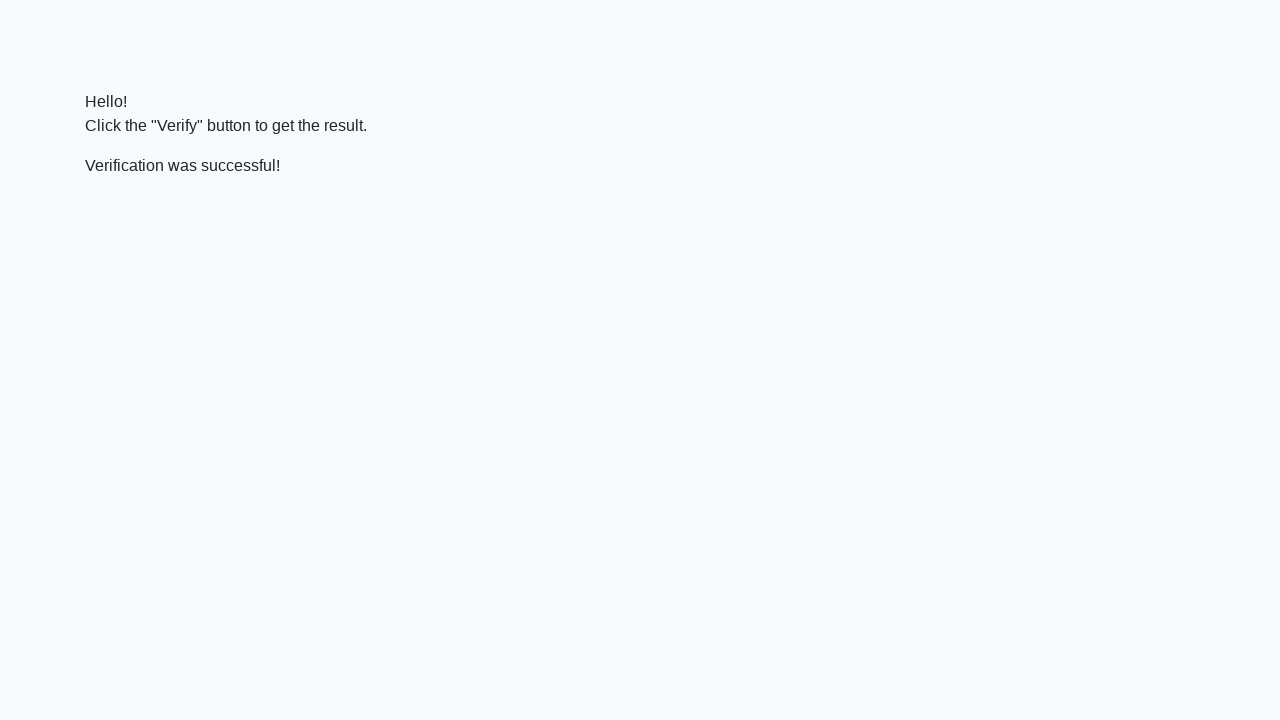

Verified success message contains 'successful'
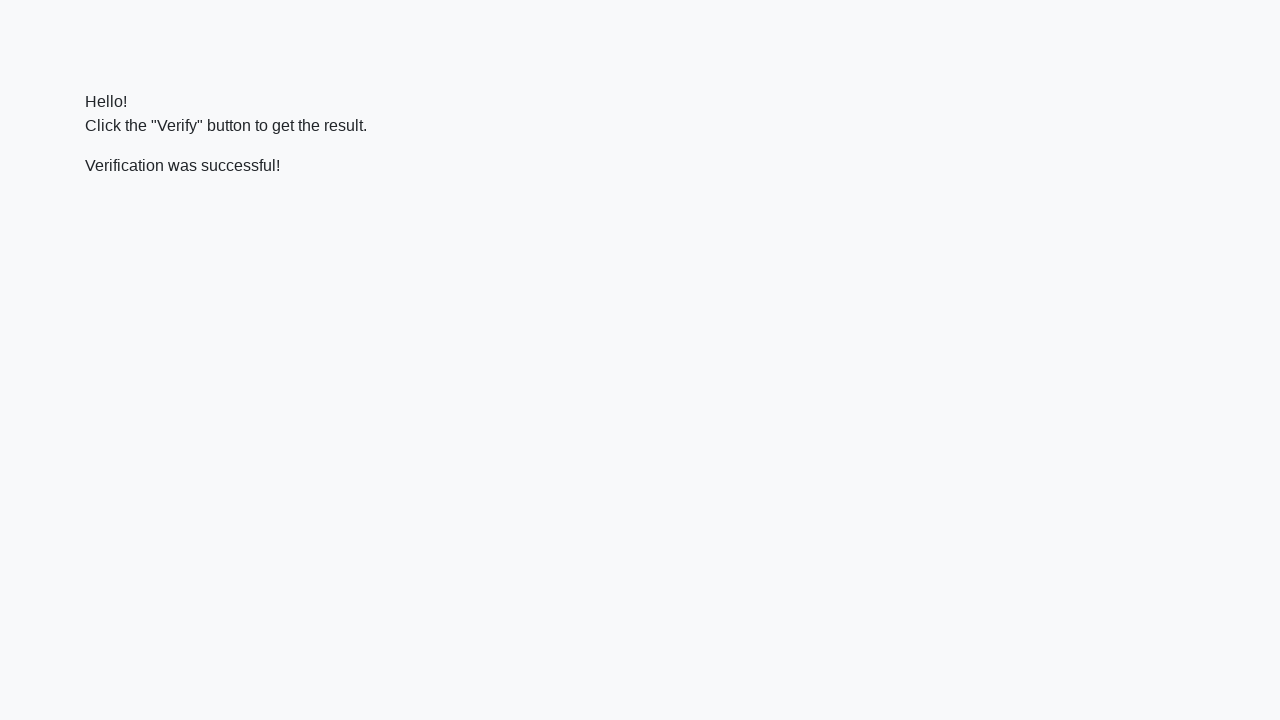

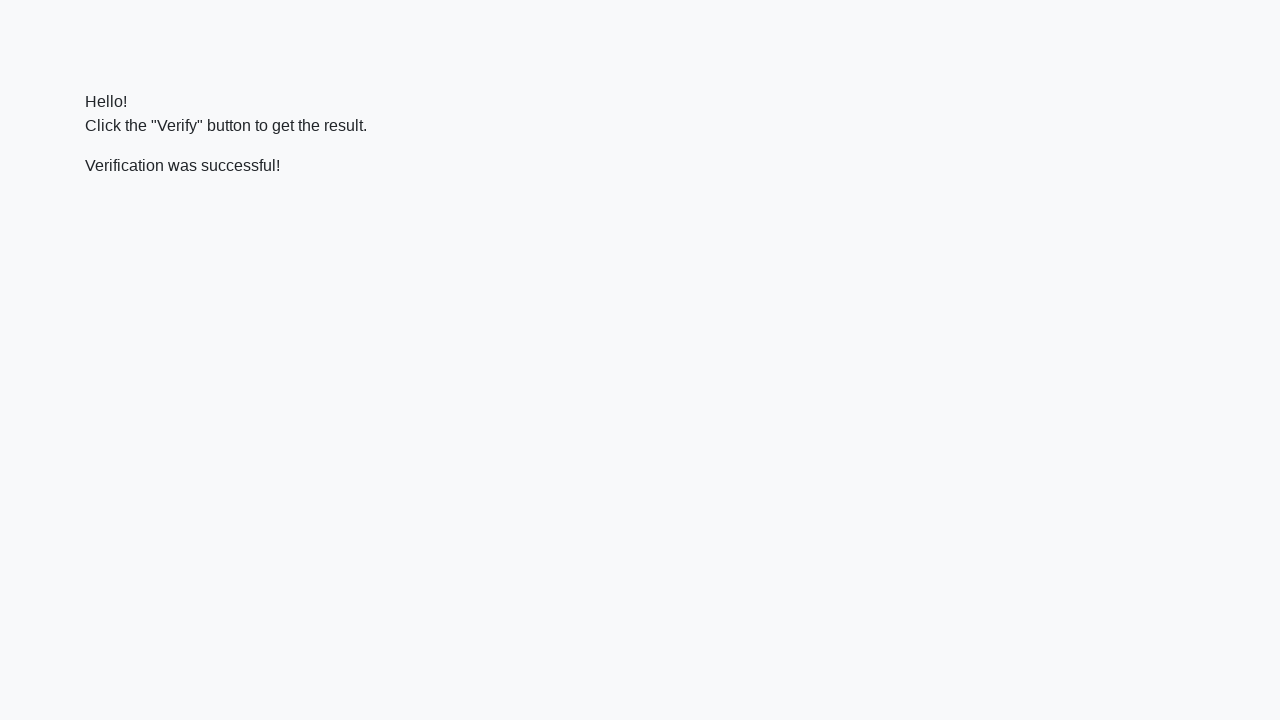